Tests autocomplete functionality by typing a letter in a search box, waiting for suggestions to appear, and selecting a specific option (Afghanistan) from the dropdown list.

Starting URL: http://demo.automationtesting.in/AutoComplete.html

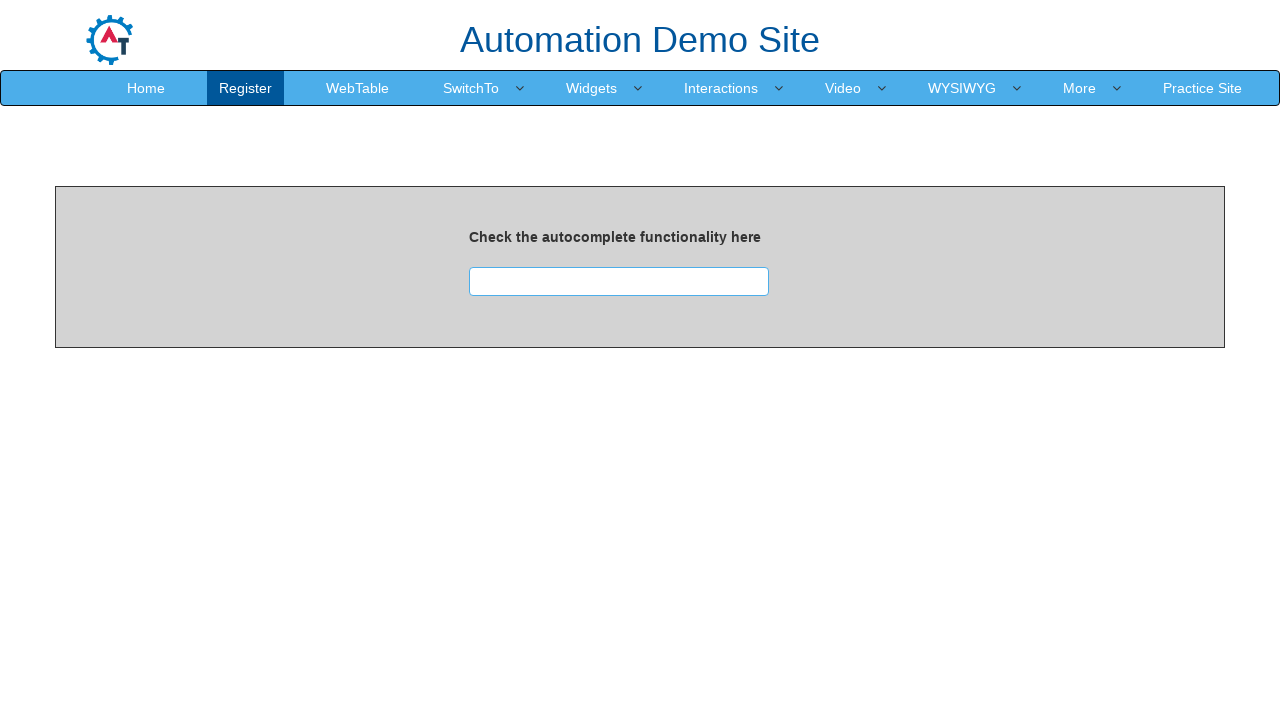

Typed 'A' in the autocomplete search box on #searchbox
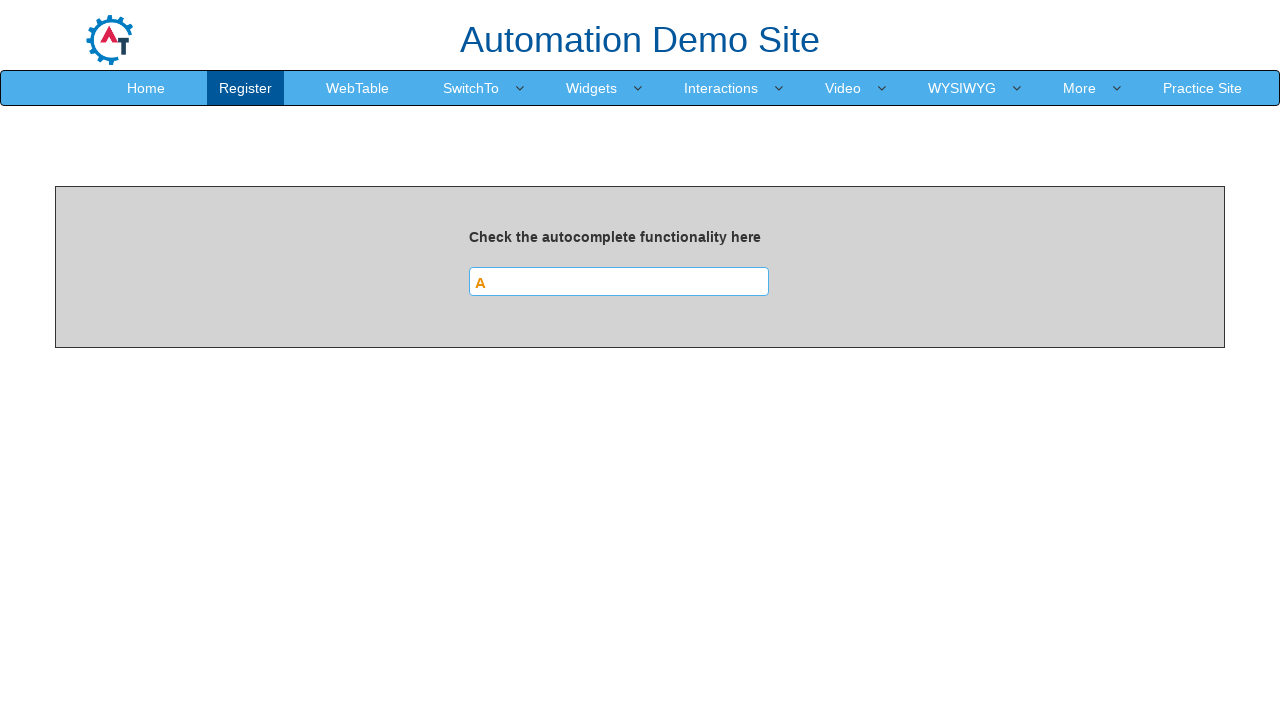

Autocomplete suggestions appeared
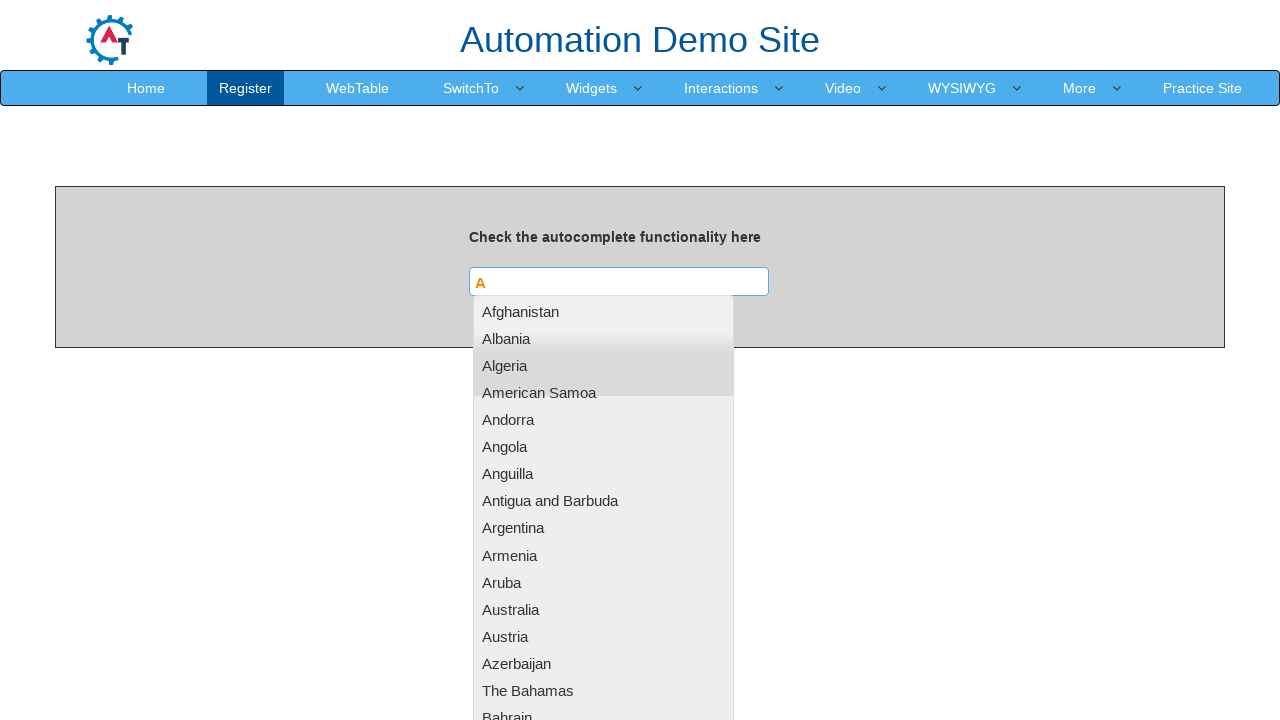

Located all suggestion list items
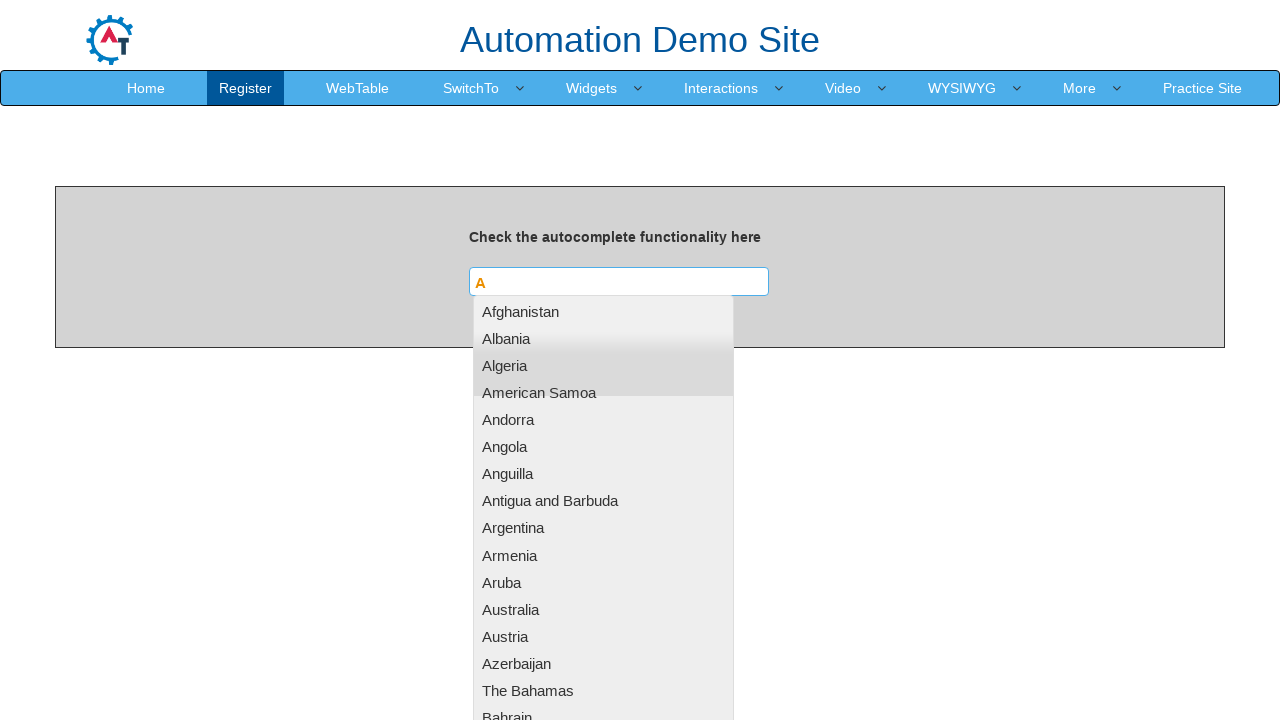

Clicked on 'Afghanistan' option from dropdown list at (603, 311) on ul#ui-id-1 li >> nth=0
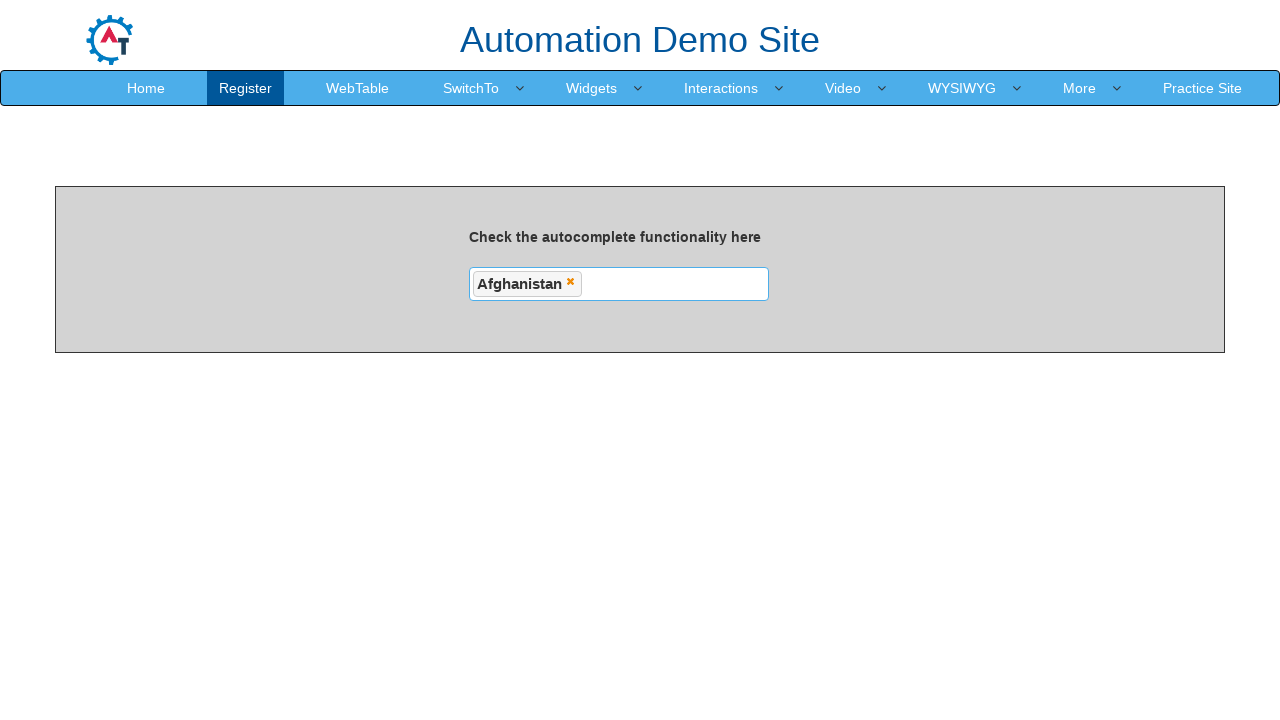

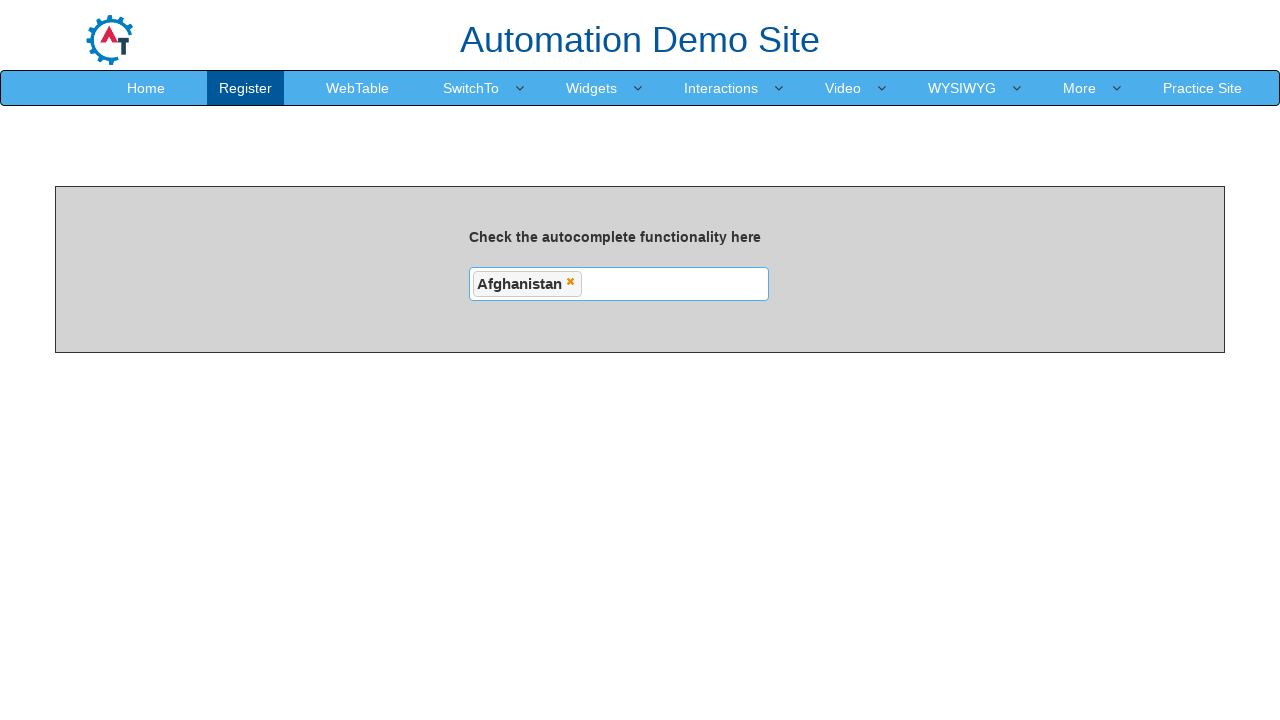